Tests navigation to Register page and filling the username field

Starting URL: https://buggy.justtestit.org/register

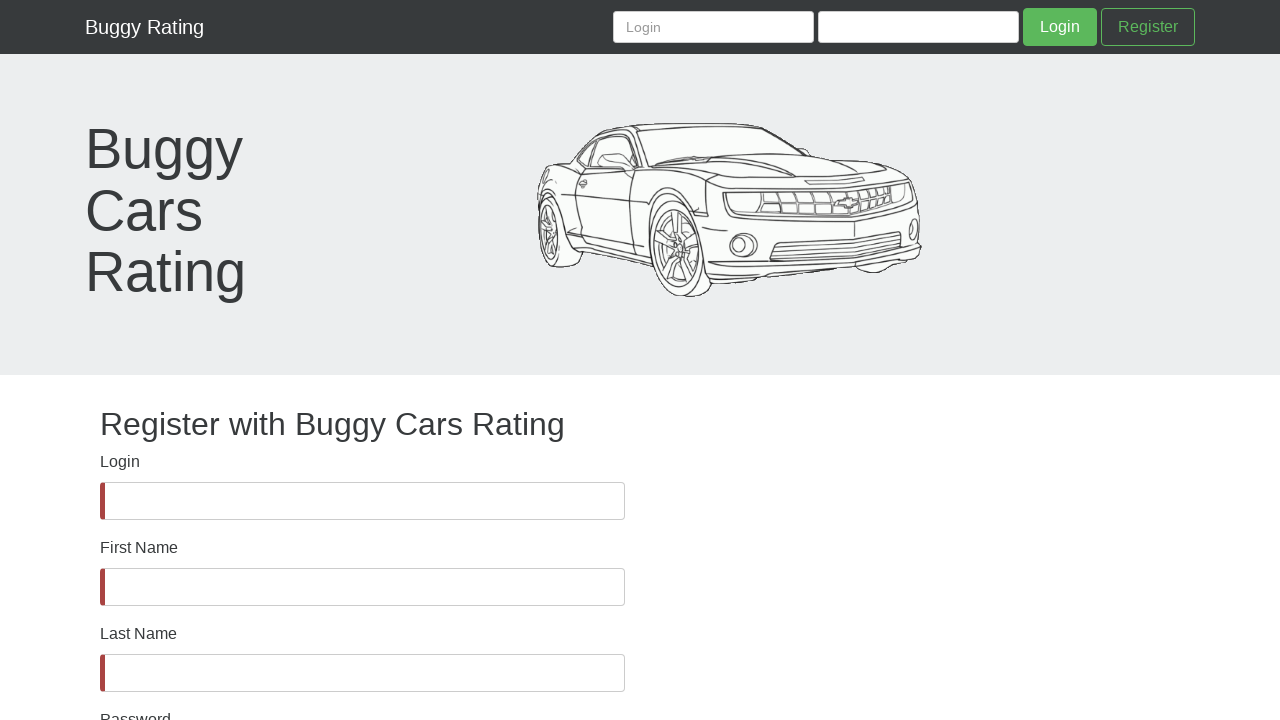

Username field is visible on Register page
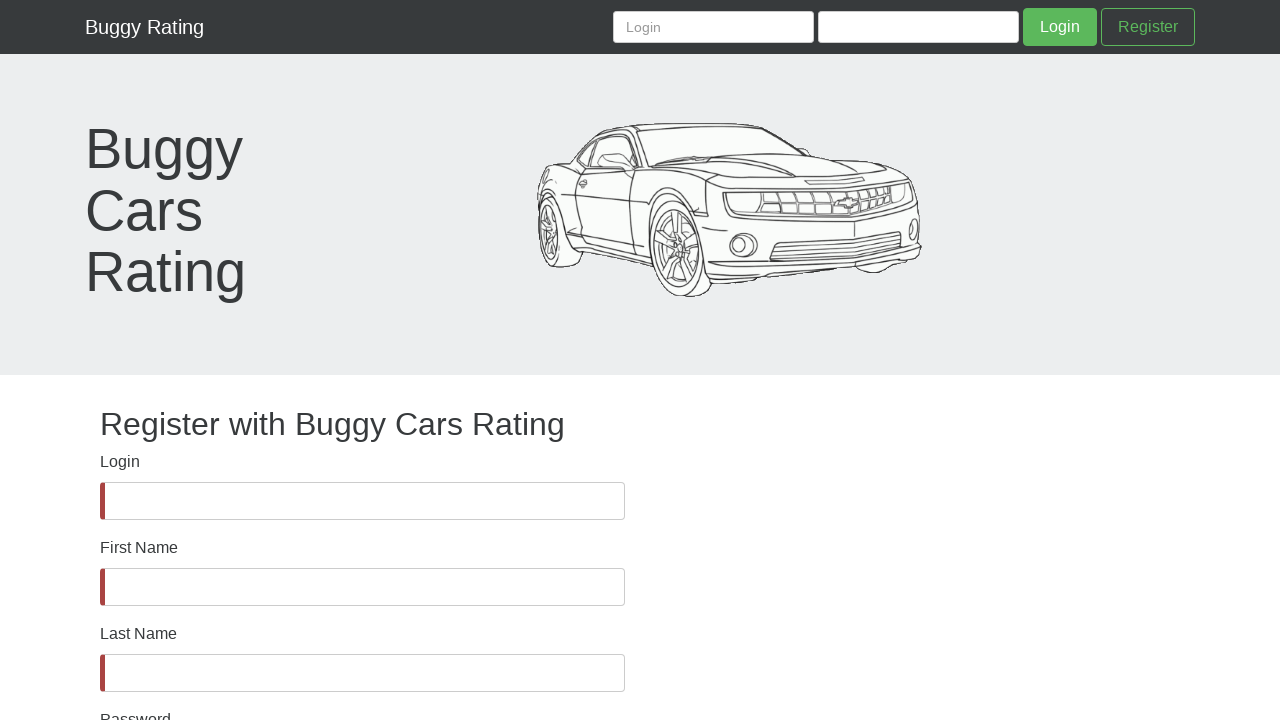

Filled username field with 'smart' on #username
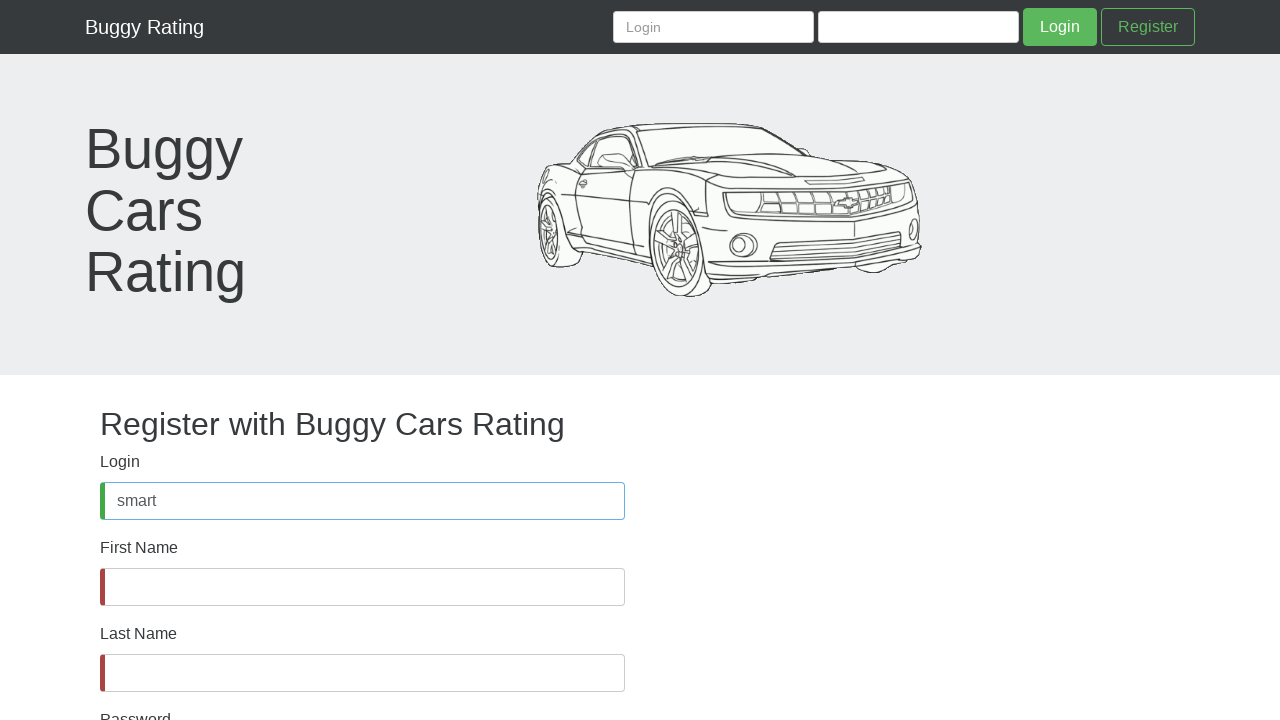

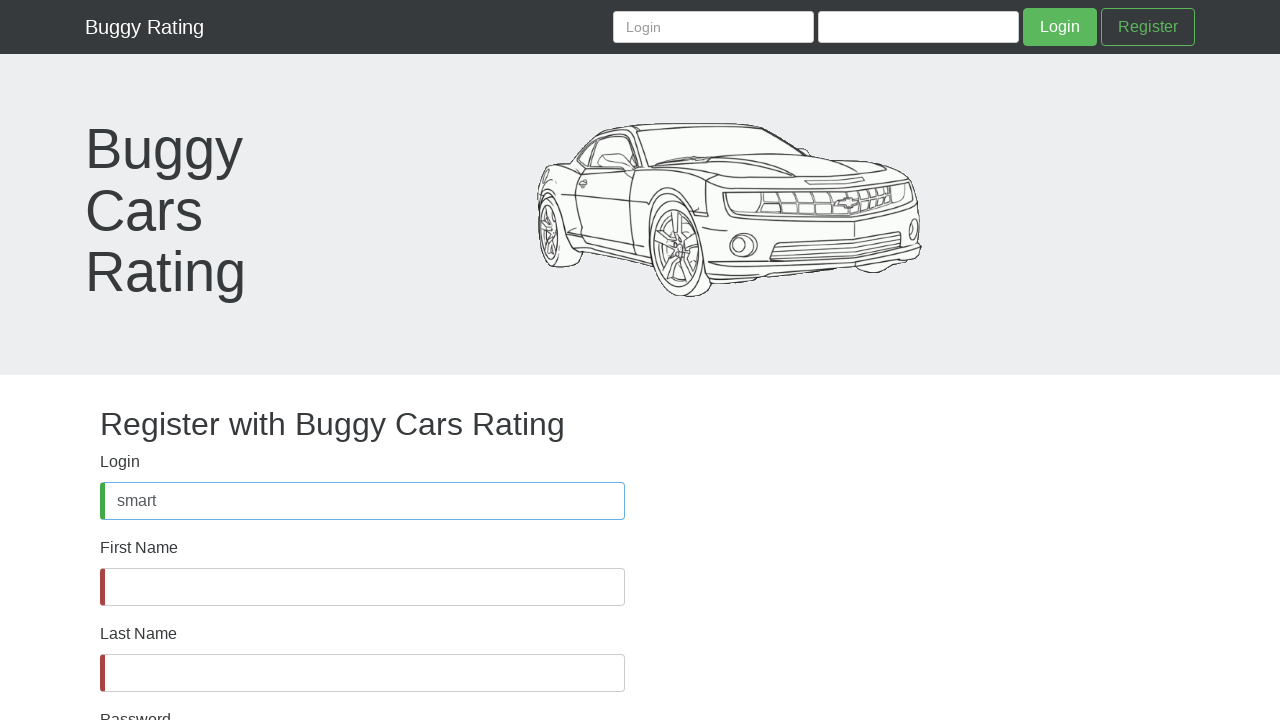